Hovers over a tooltip element and verifies the tooltip text appears

Starting URL: https://seleniumpractise.blogspot.com/2019/08/tooltip-in-selenium-or-help-text-example.html?m=1

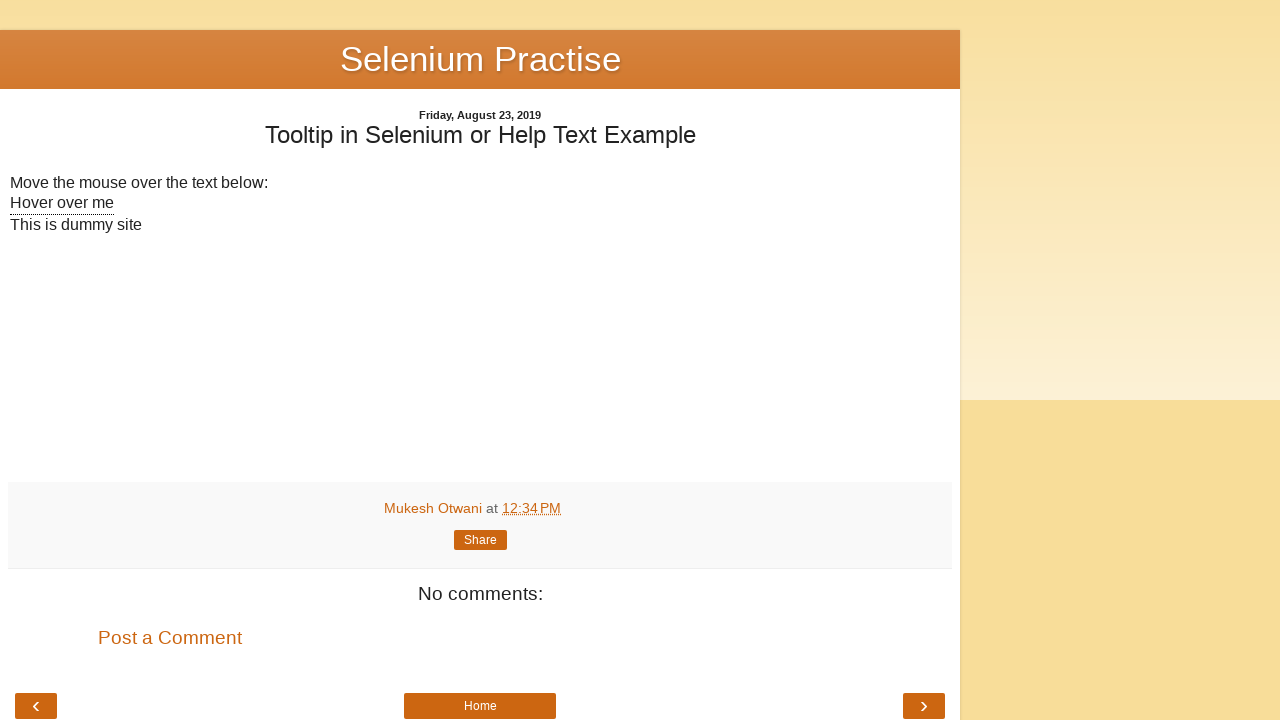

Navigated to tooltip practice page
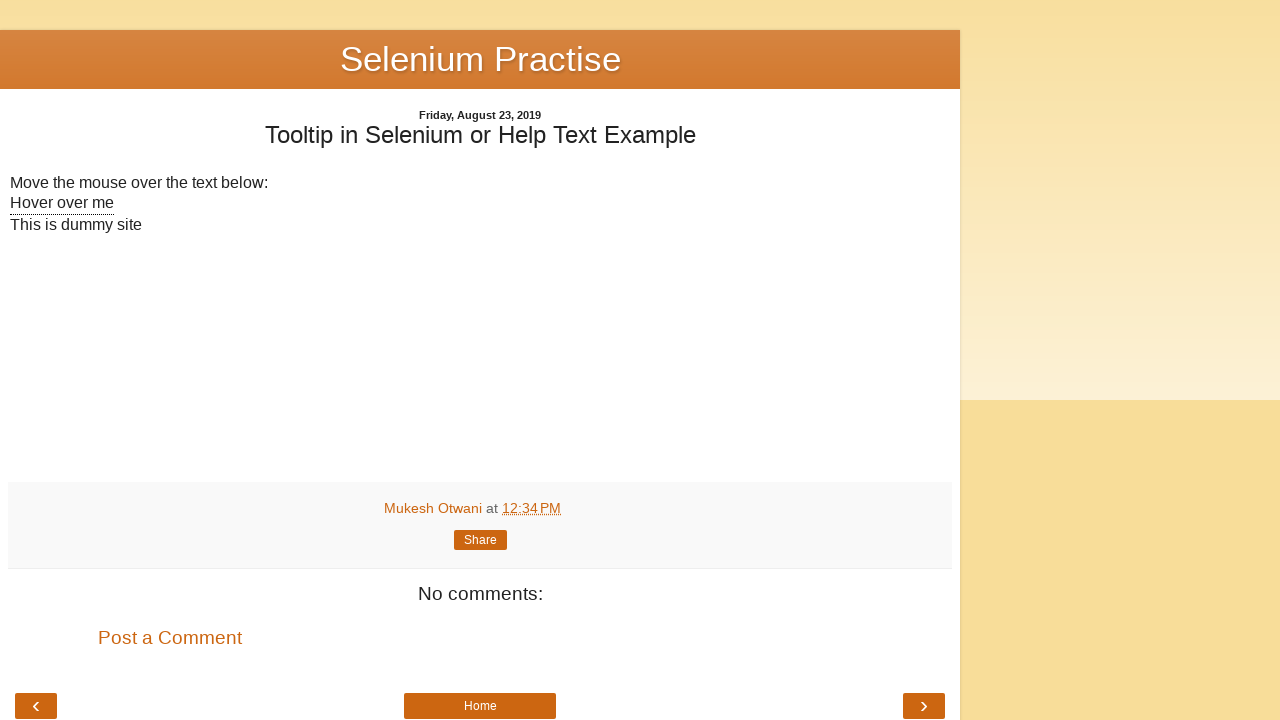

Hovered over tooltip element at (62, 204) on xpath=//div[@class='tooltip']
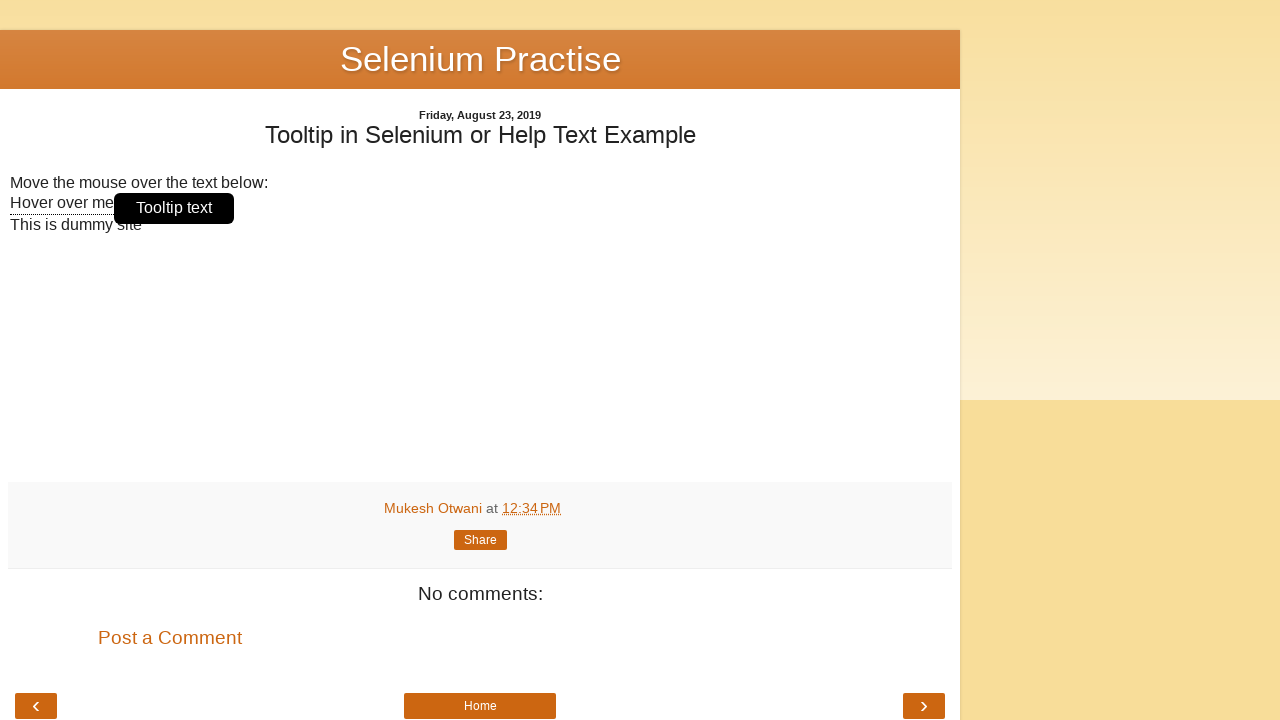

Tooltip text became visible
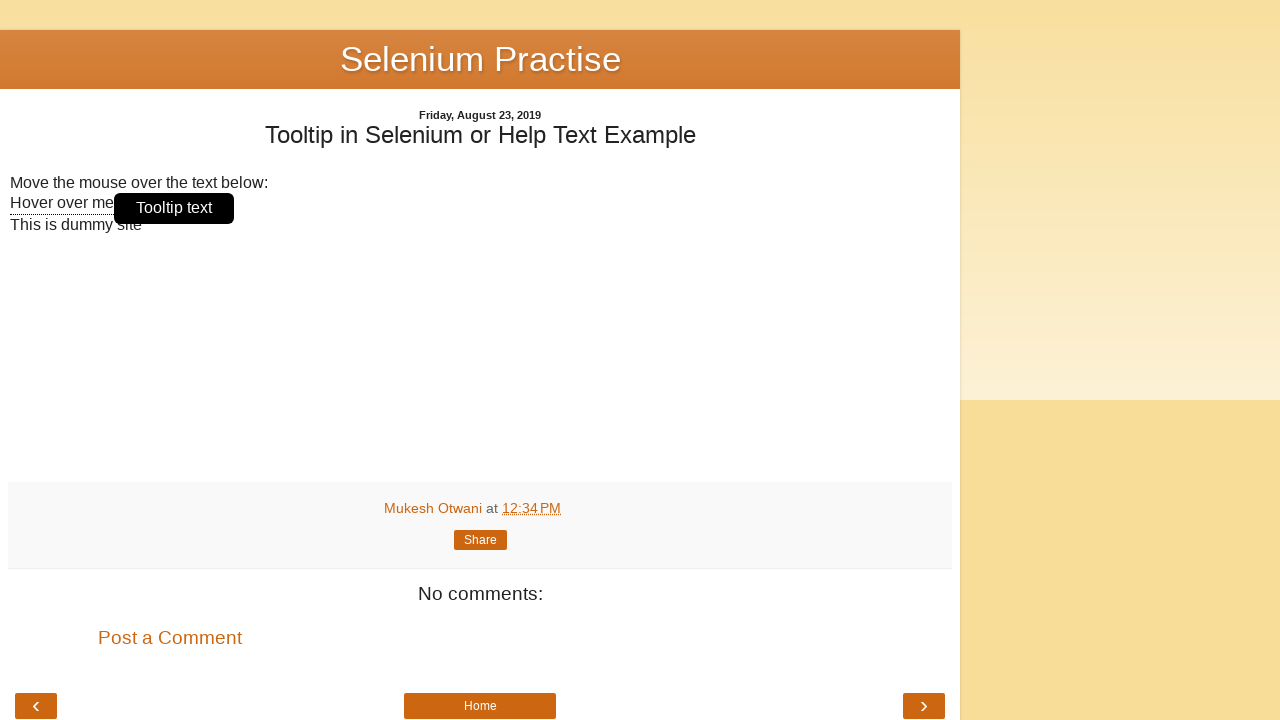

Retrieved tooltip text: 'Tooltip text'
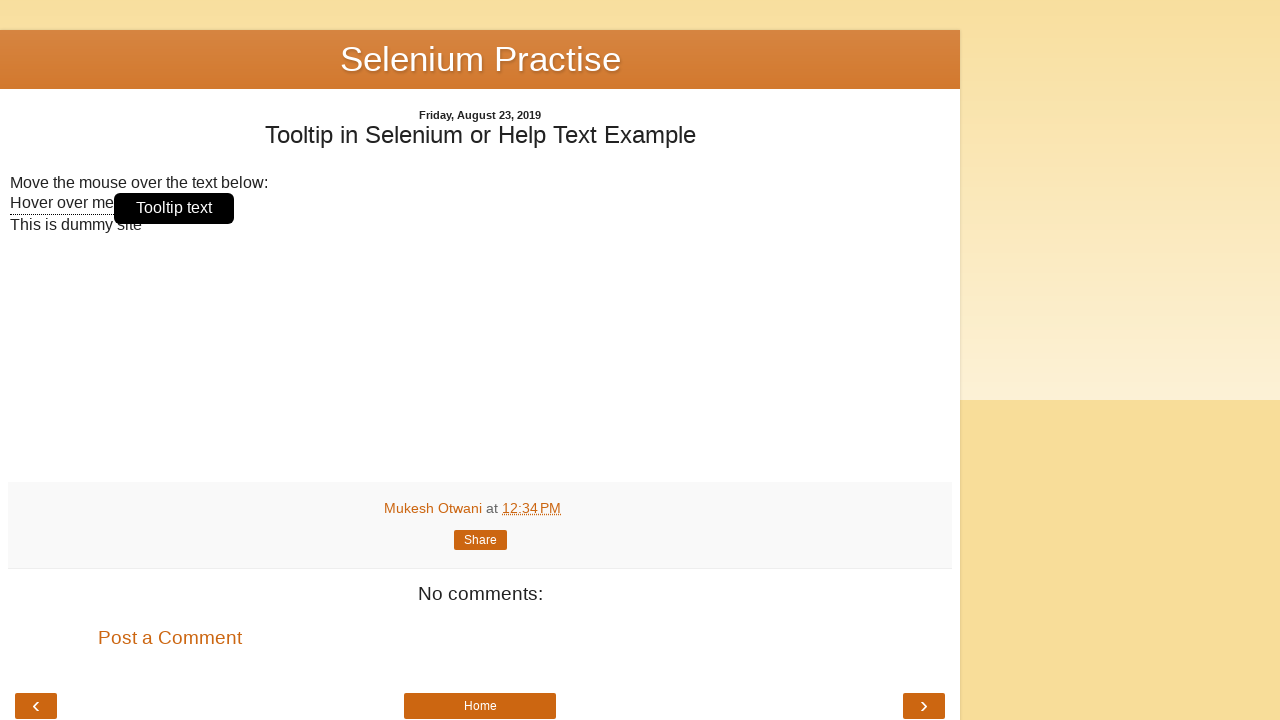

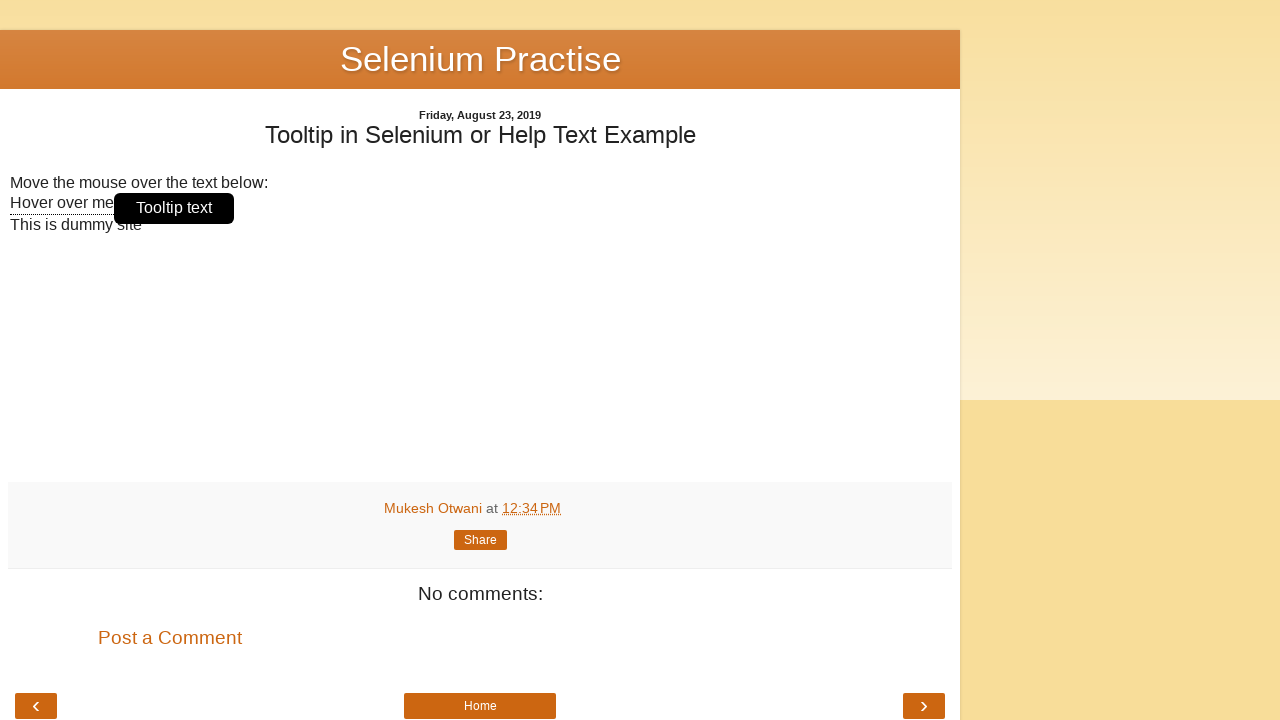